Tests pagination functionality on a table by clicking through pages to search for a specific entry ("Archy J") in the table rows.

Starting URL: http://syntaxtechs.com/selenium-practice/table-pagination-demo.php

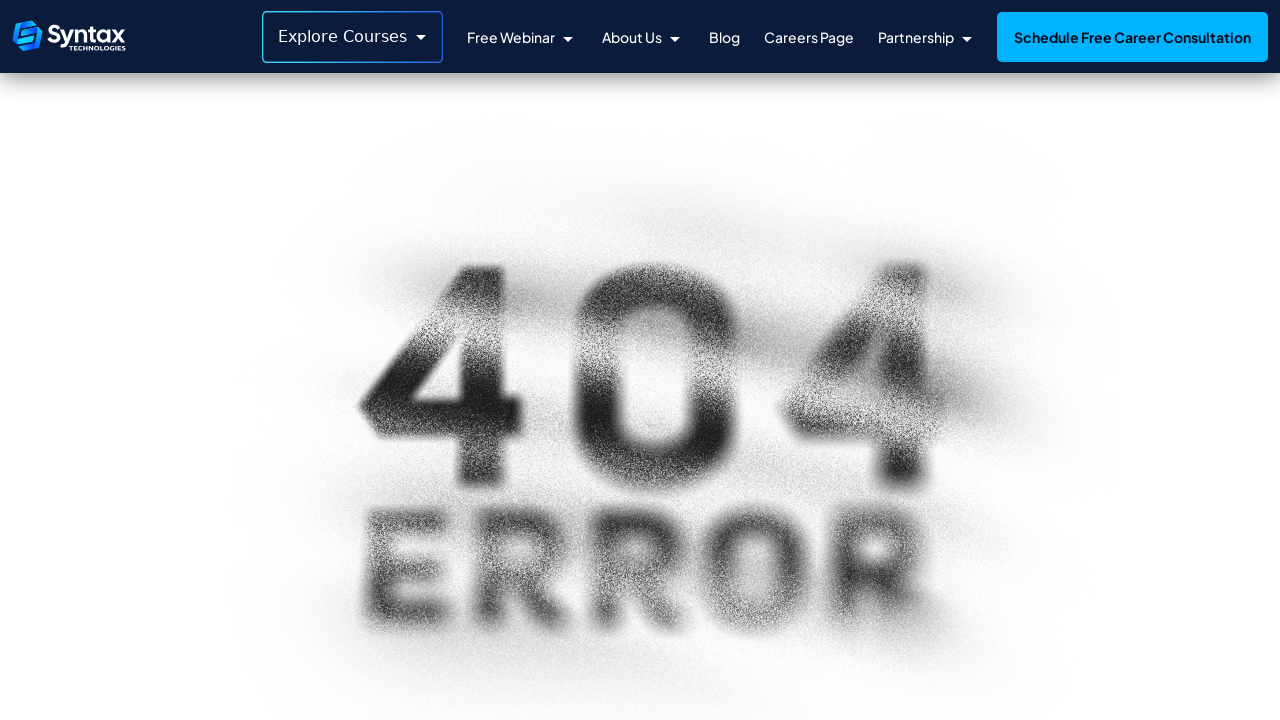

Navigated to table pagination demo page
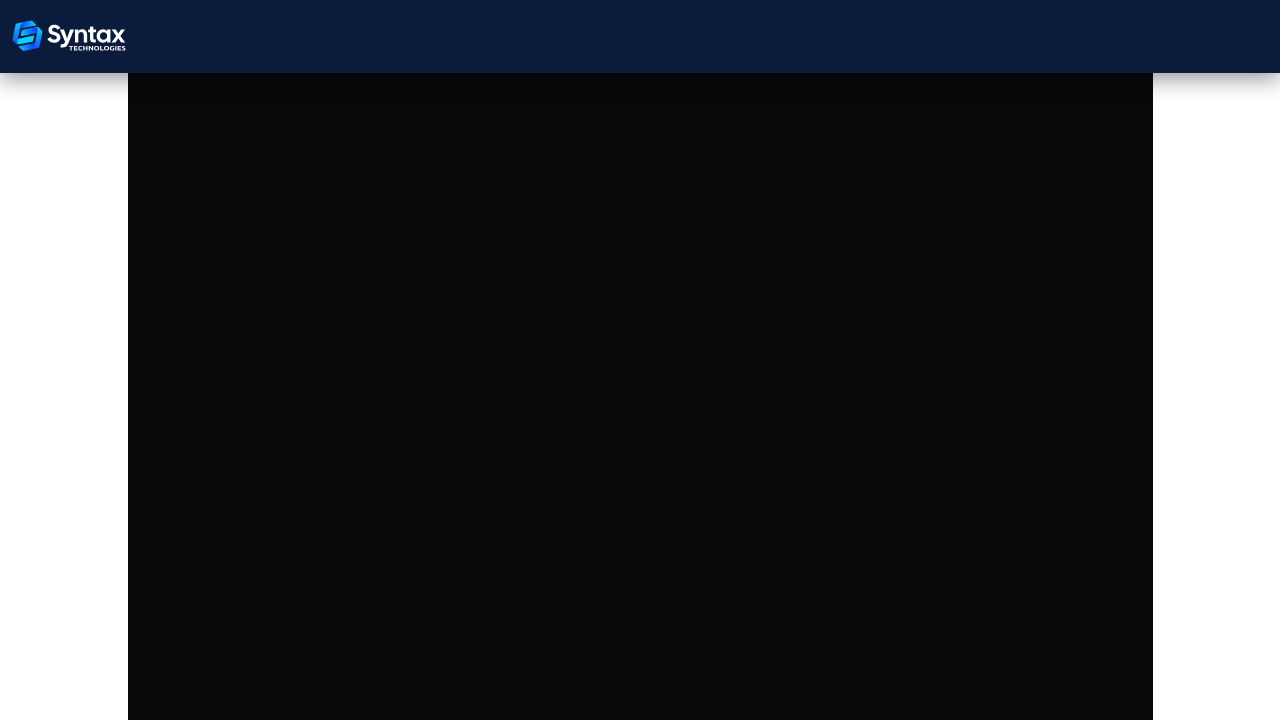

Retrieved all table rows from current page
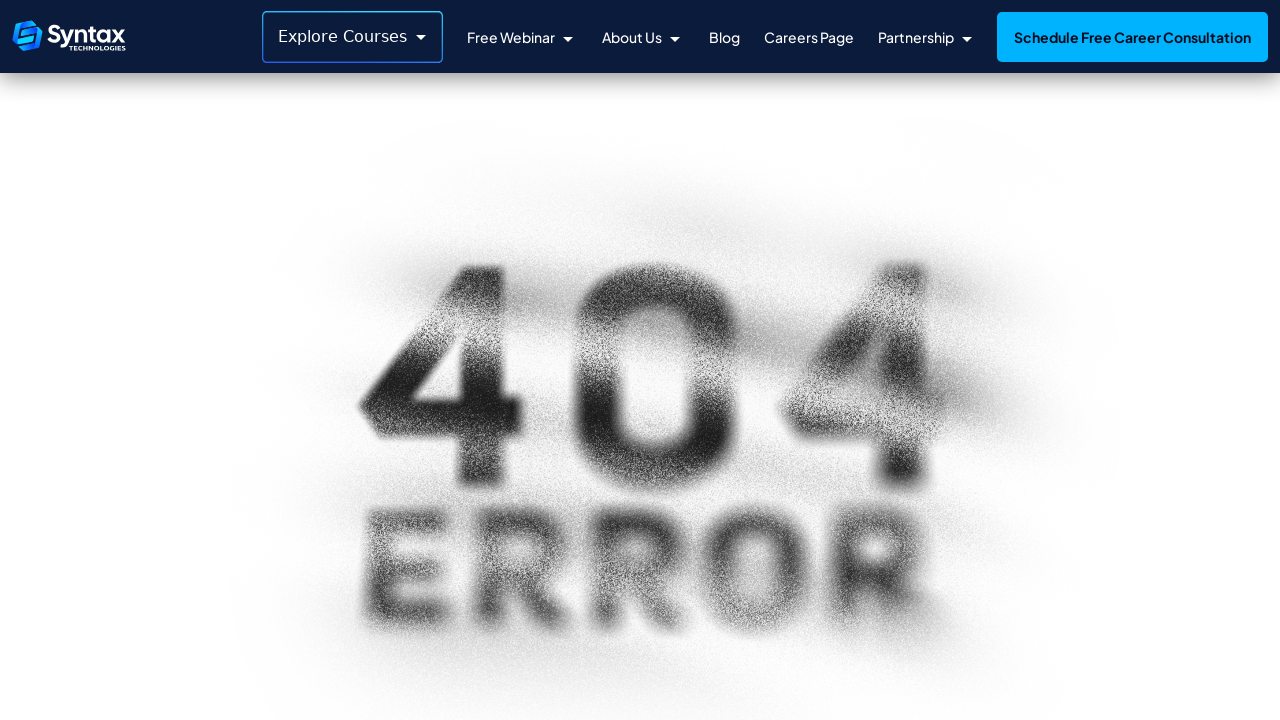

Next page button not visible, stopping pagination
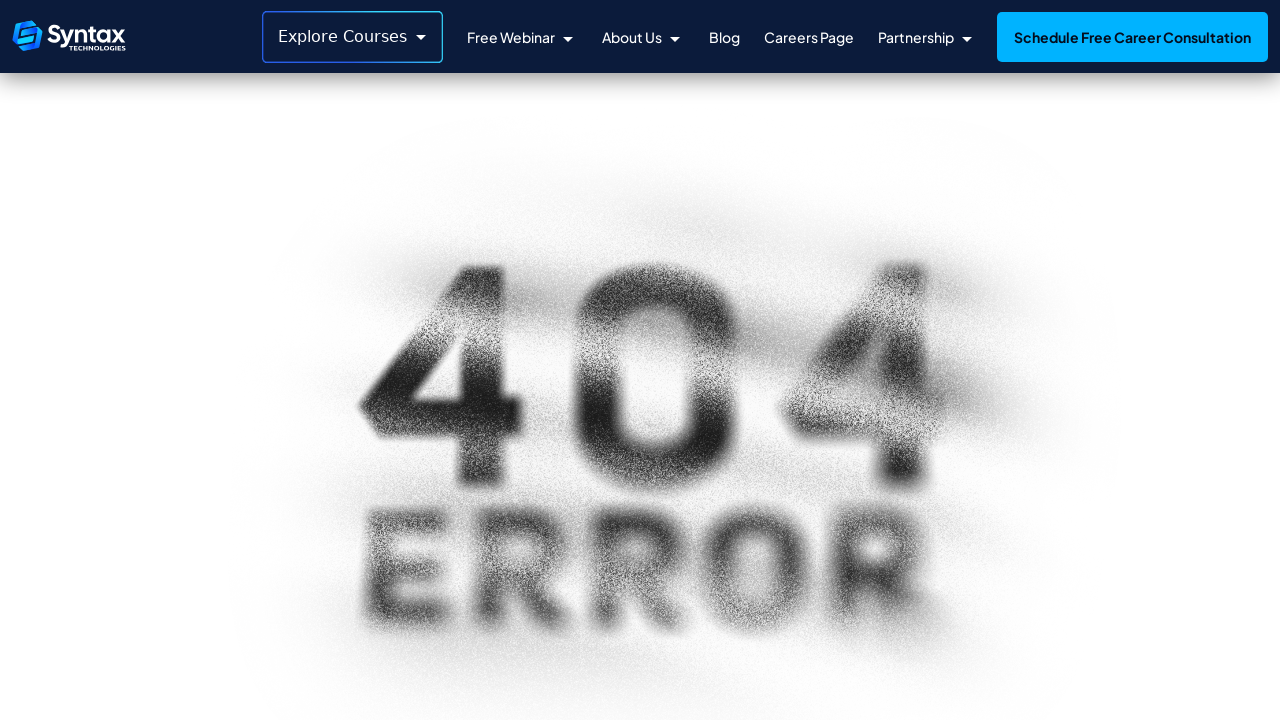

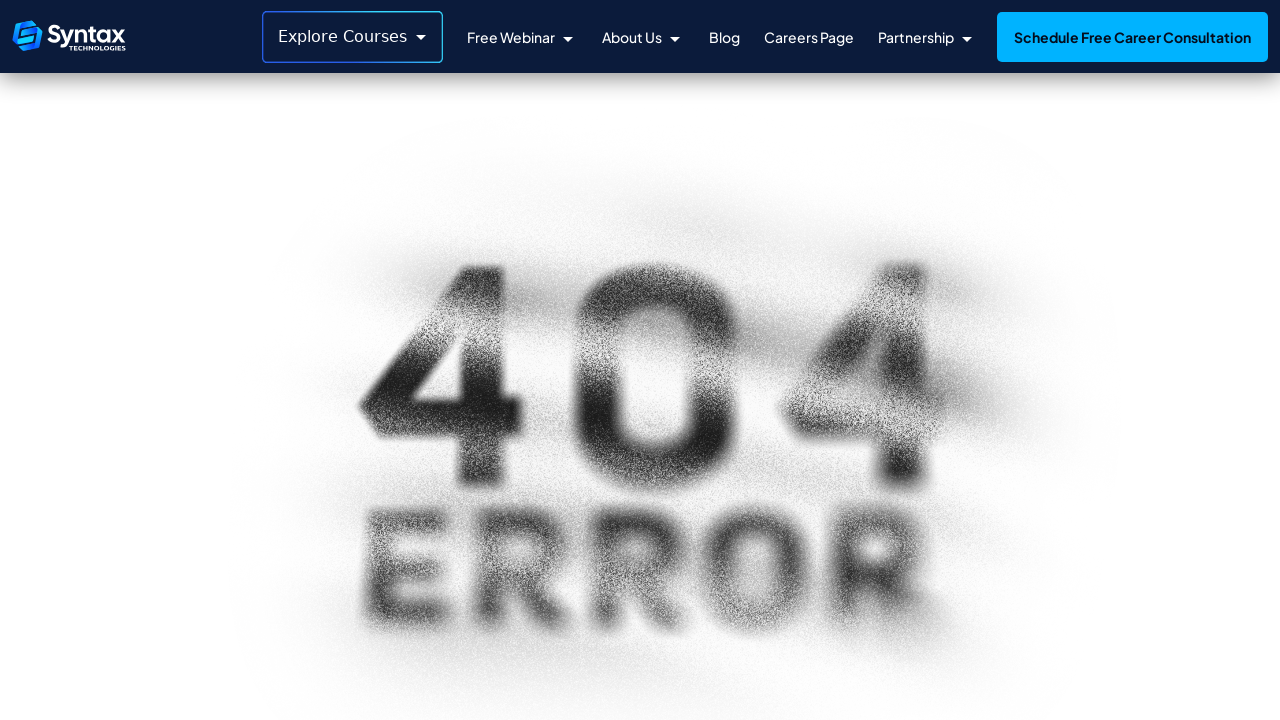